Tests the search functionality on 99-bottles-of-beer.net by navigating to the search page, entering "python" as the search term, submitting the search, and verifying that results are returned containing the search term.

Starting URL: https://www.99-bottles-of-beer.net/

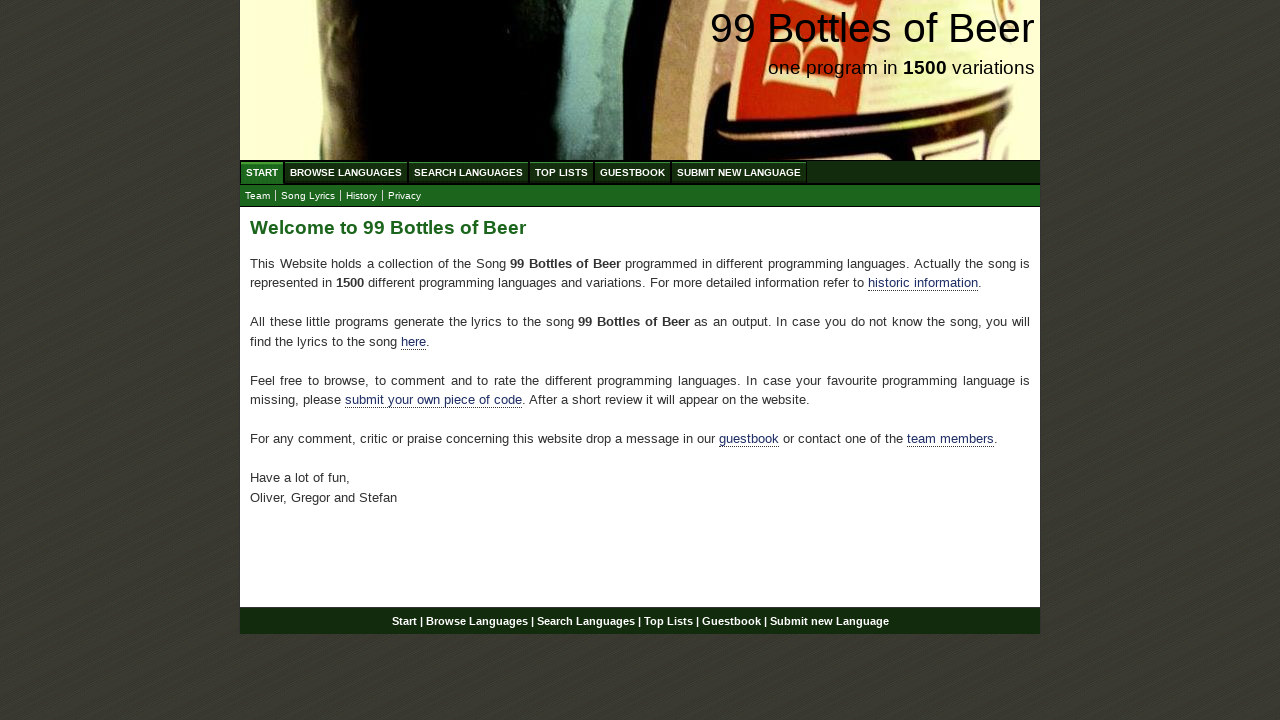

Clicked on 'Search Languages' menu item at (468, 172) on xpath=//ul[@id='menu']/li/a[@href='/search.html']
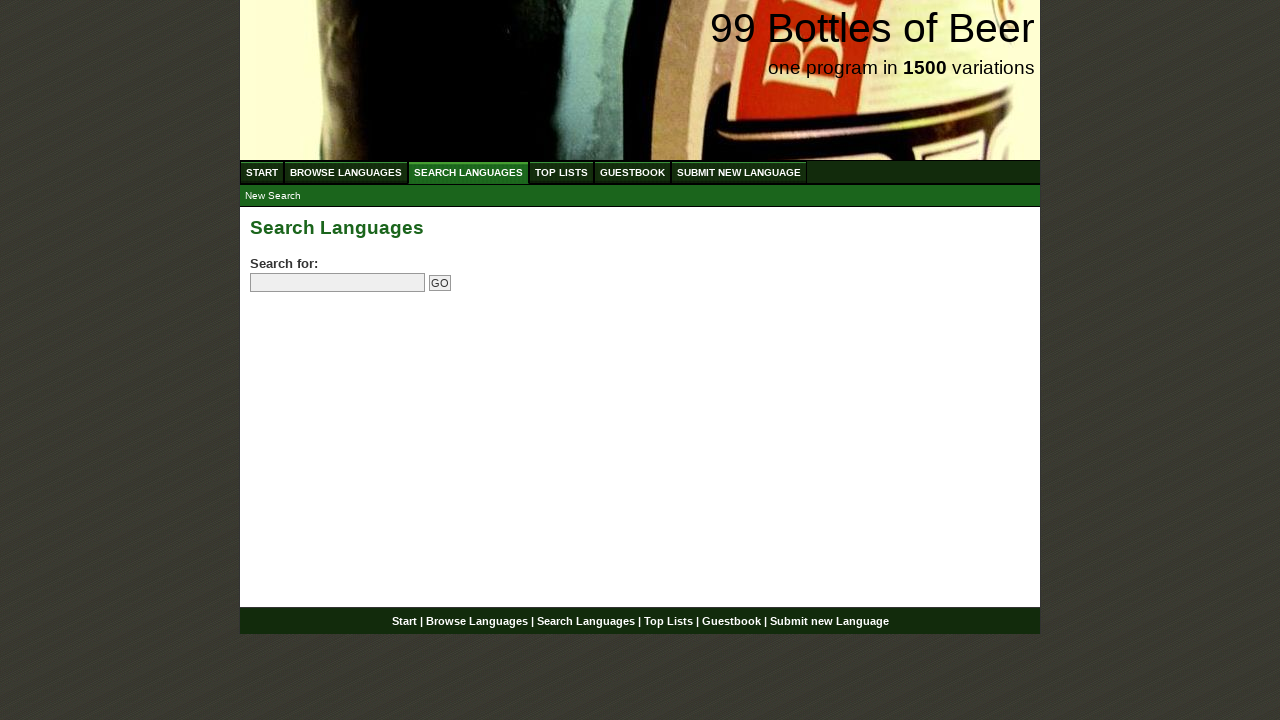

Clicked on search field to focus it at (338, 283) on input[name='search']
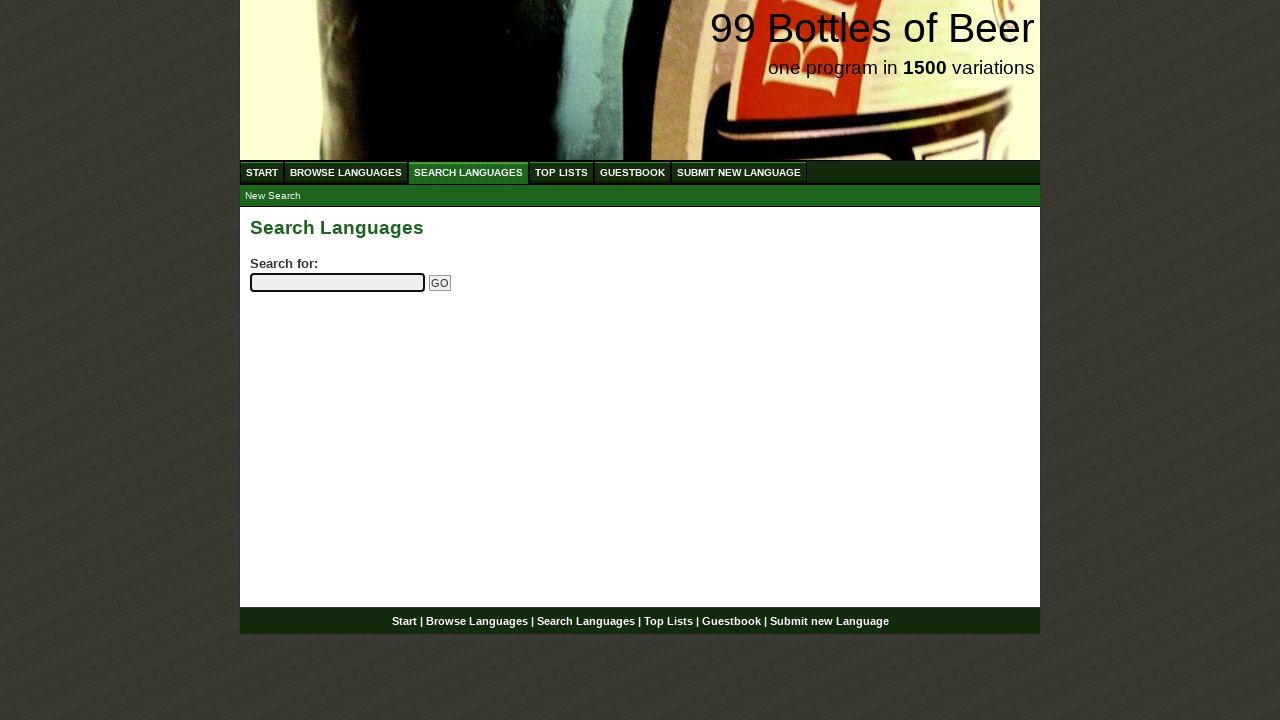

Entered 'python' in search field on input[name='search']
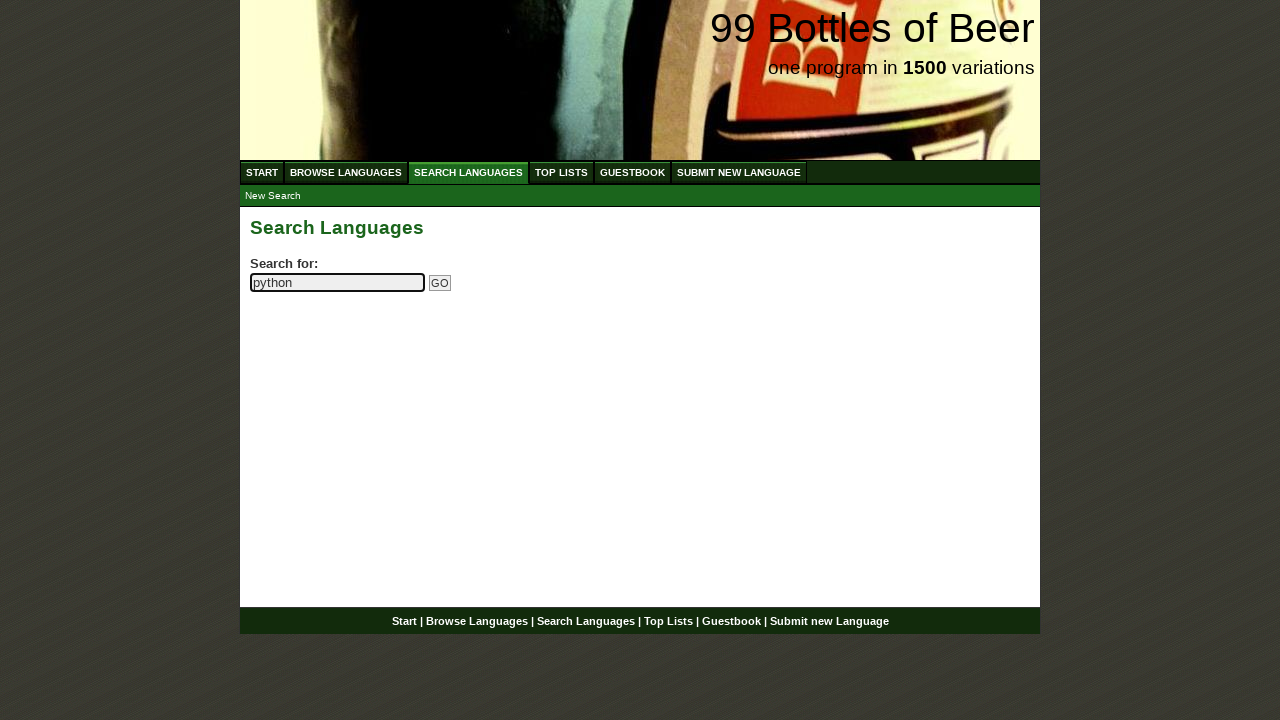

Clicked submit search button at (440, 283) on input[name='submitsearch']
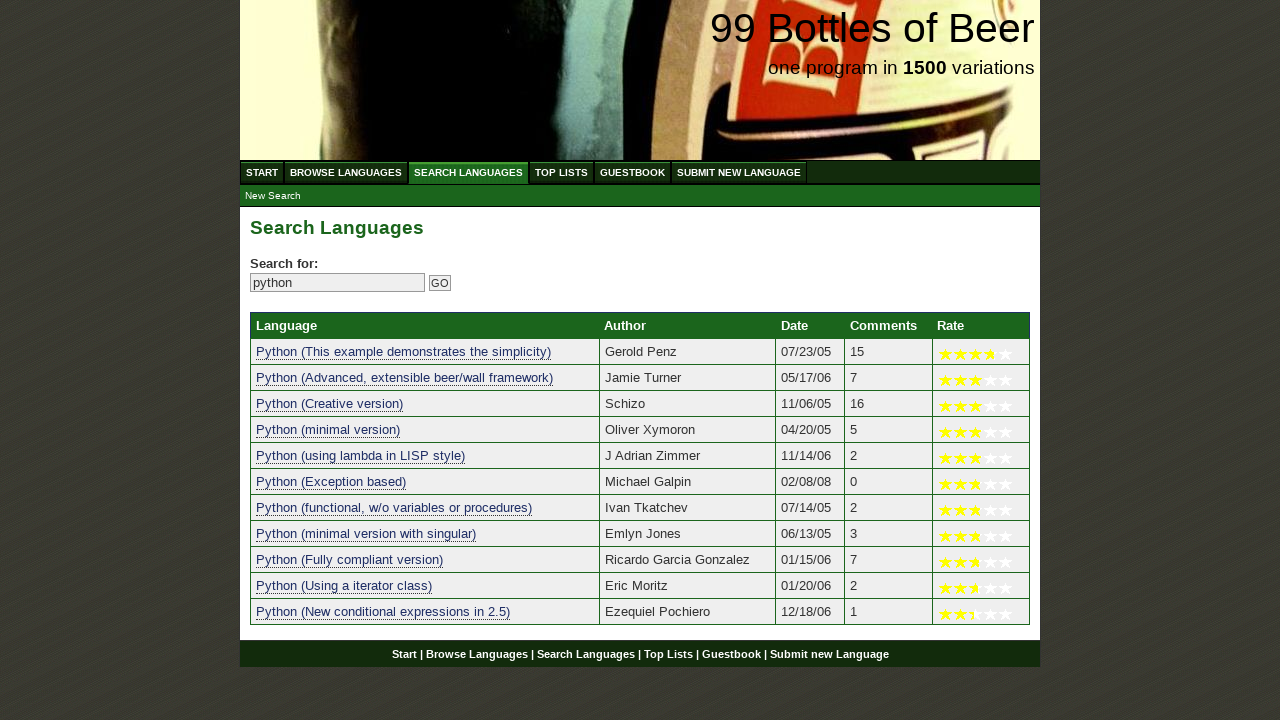

Search results table loaded
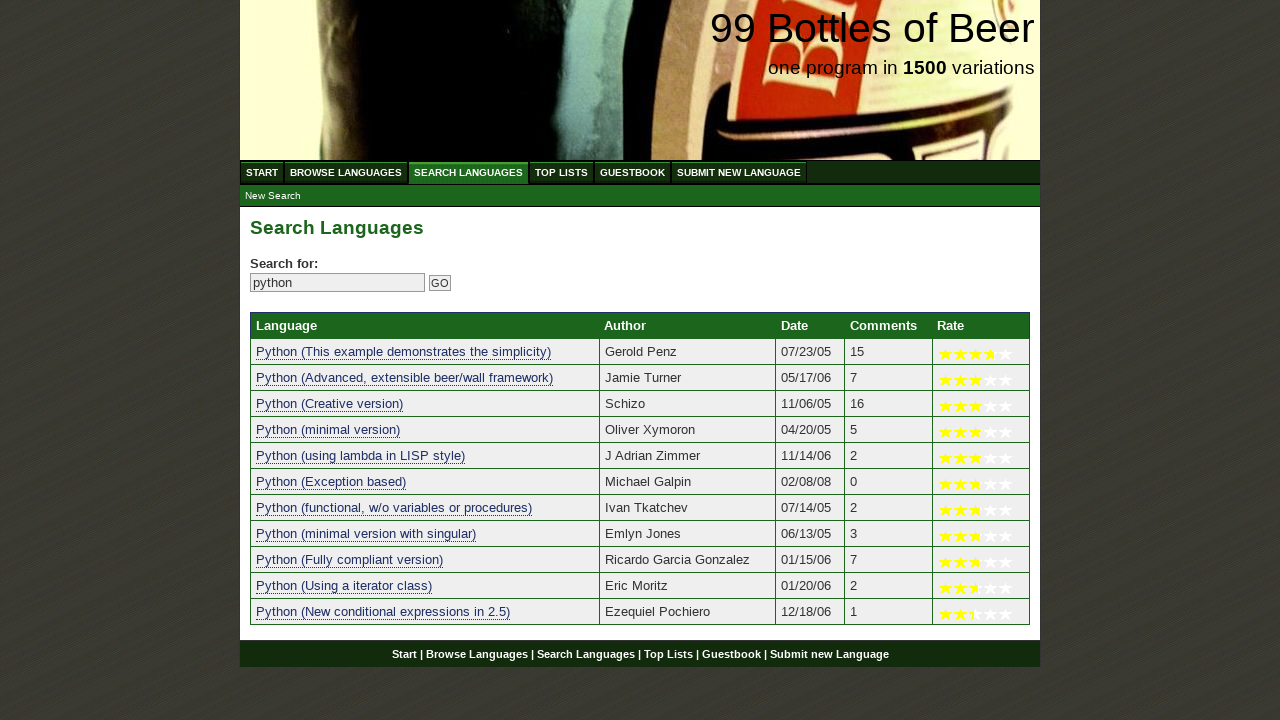

Verified that search results contain at least one result for 'python'
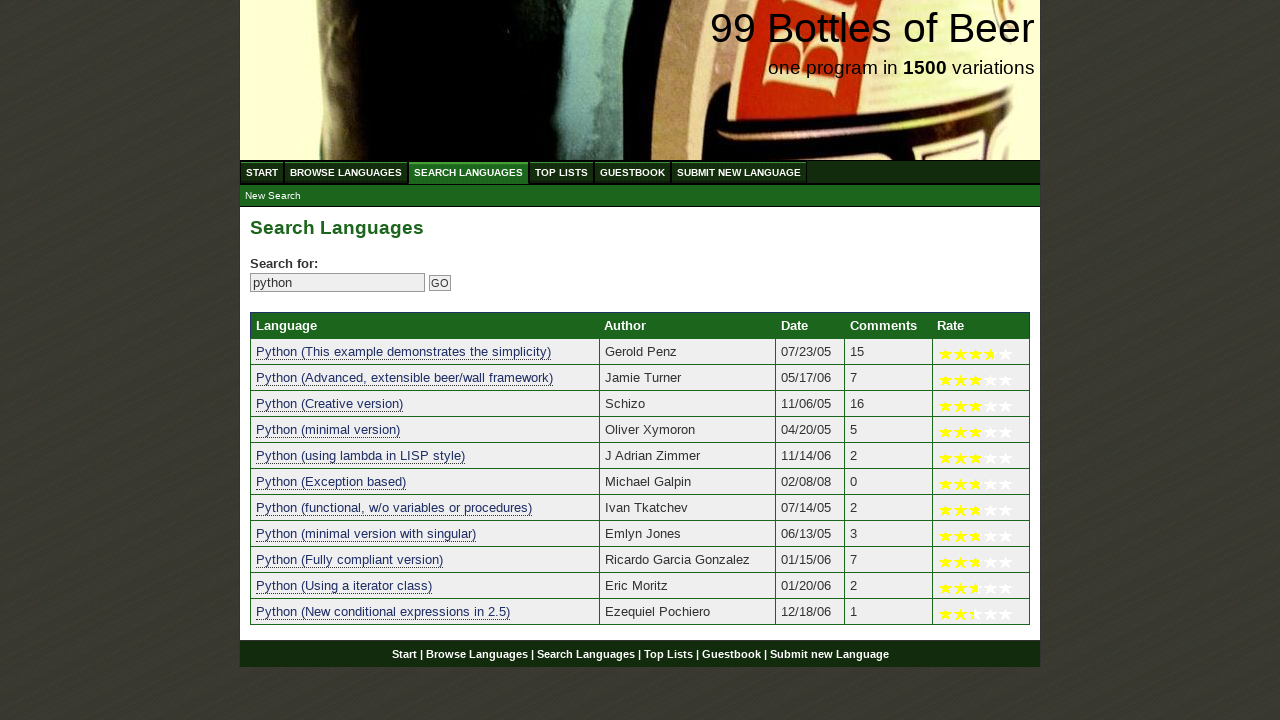

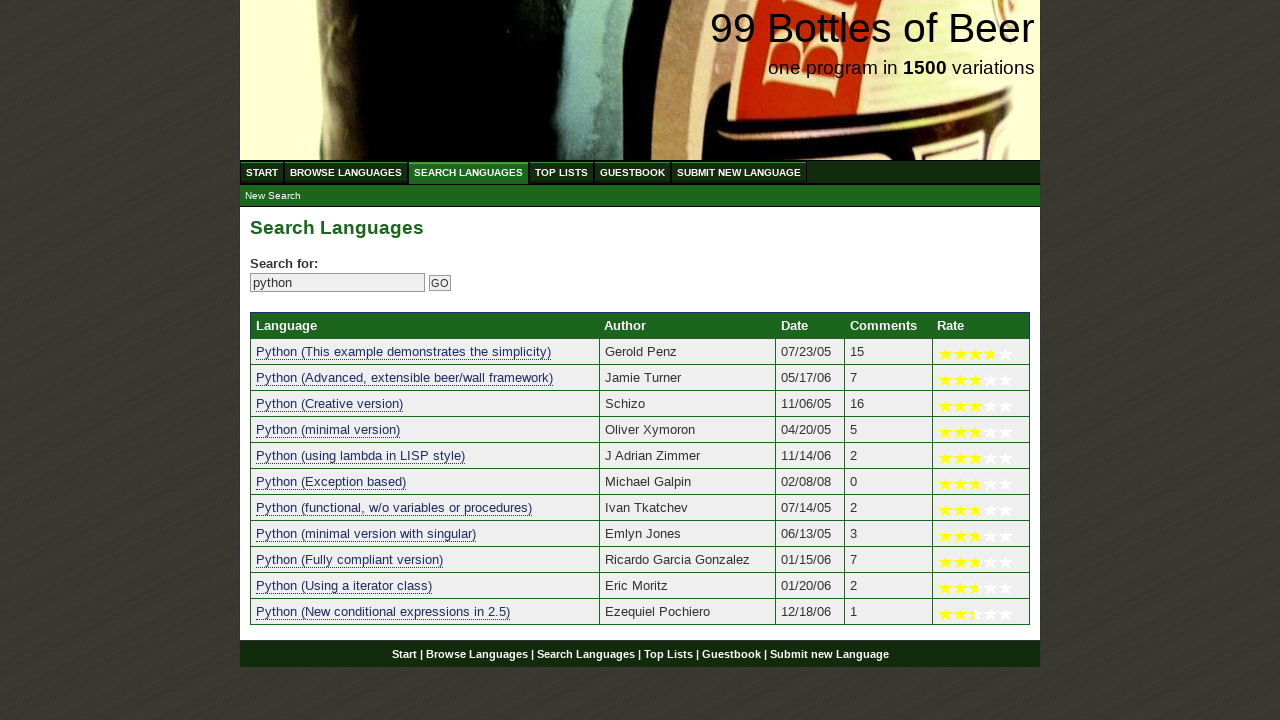